Tests add/remove elements functionality by clicking the add button multiple times to create new elements

Starting URL: http://the-internet.herokuapp.com/add_remove_elements/

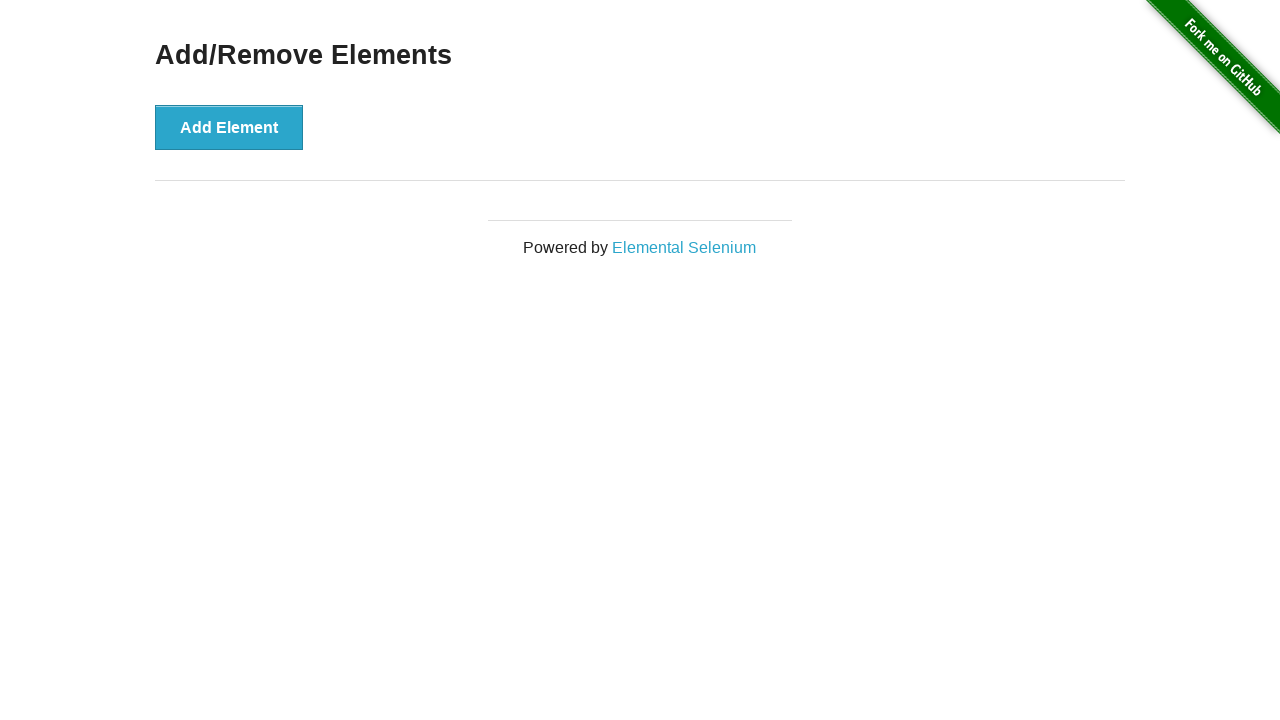

Navigated to add/remove elements page
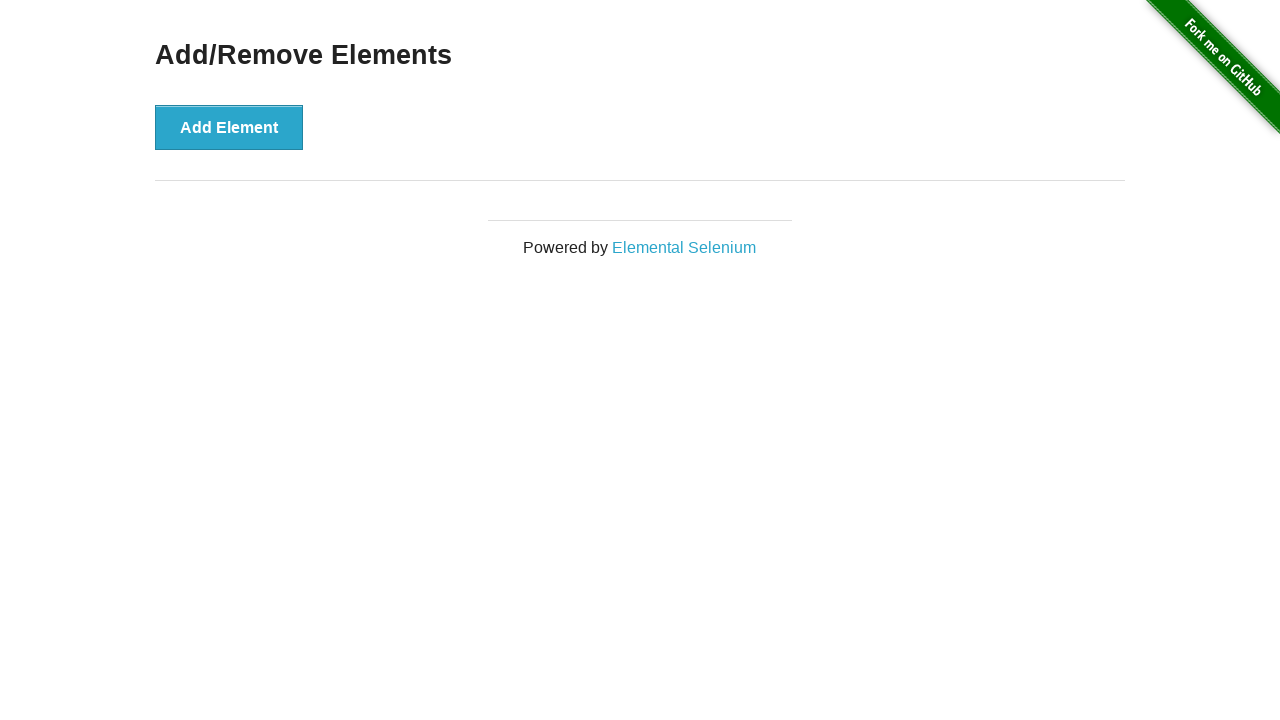

Clicked add button (iteration 1) at (229, 127) on button[onclick='addElement()']
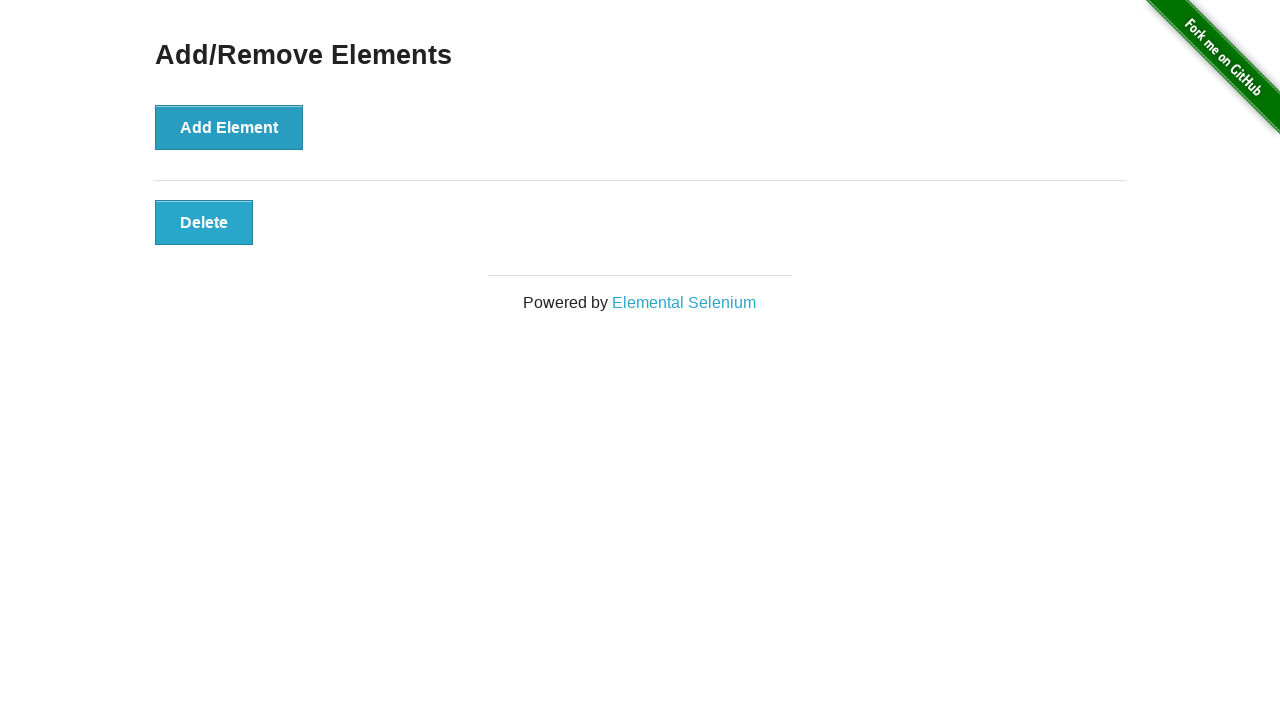

Clicked add button (iteration 2) at (229, 127) on button[onclick='addElement()']
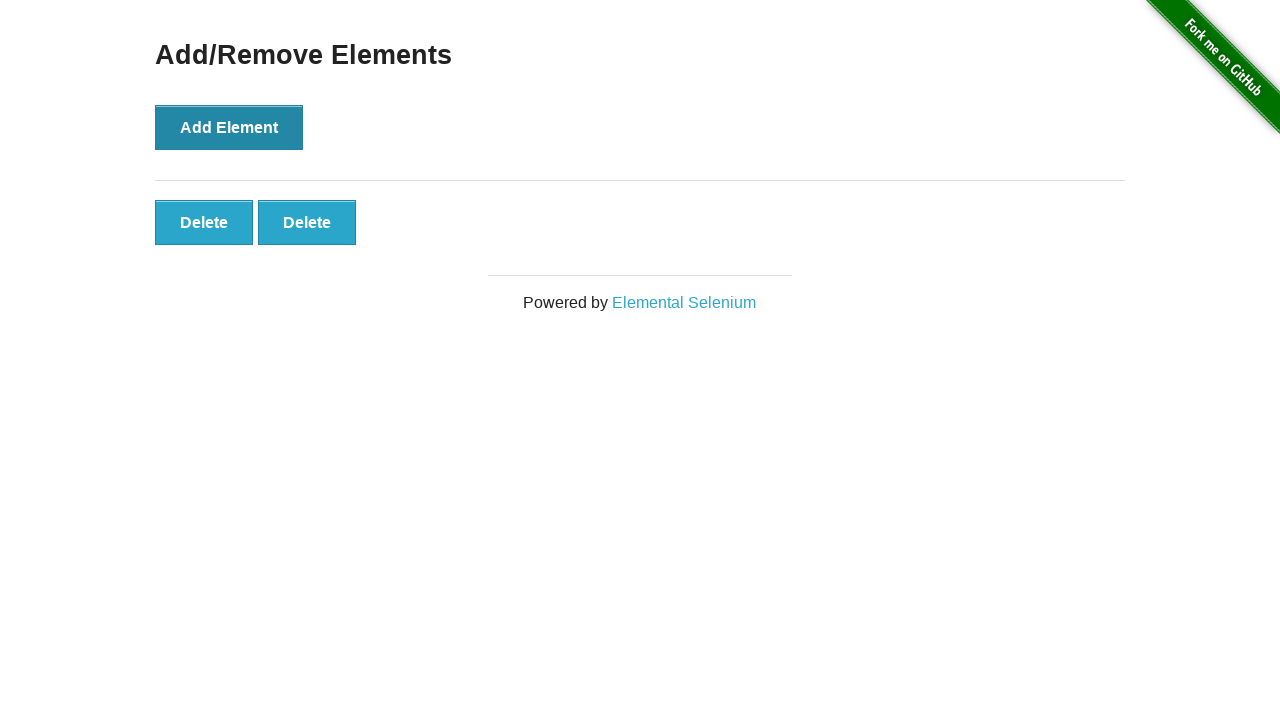

Clicked add button (iteration 3) at (229, 127) on button[onclick='addElement()']
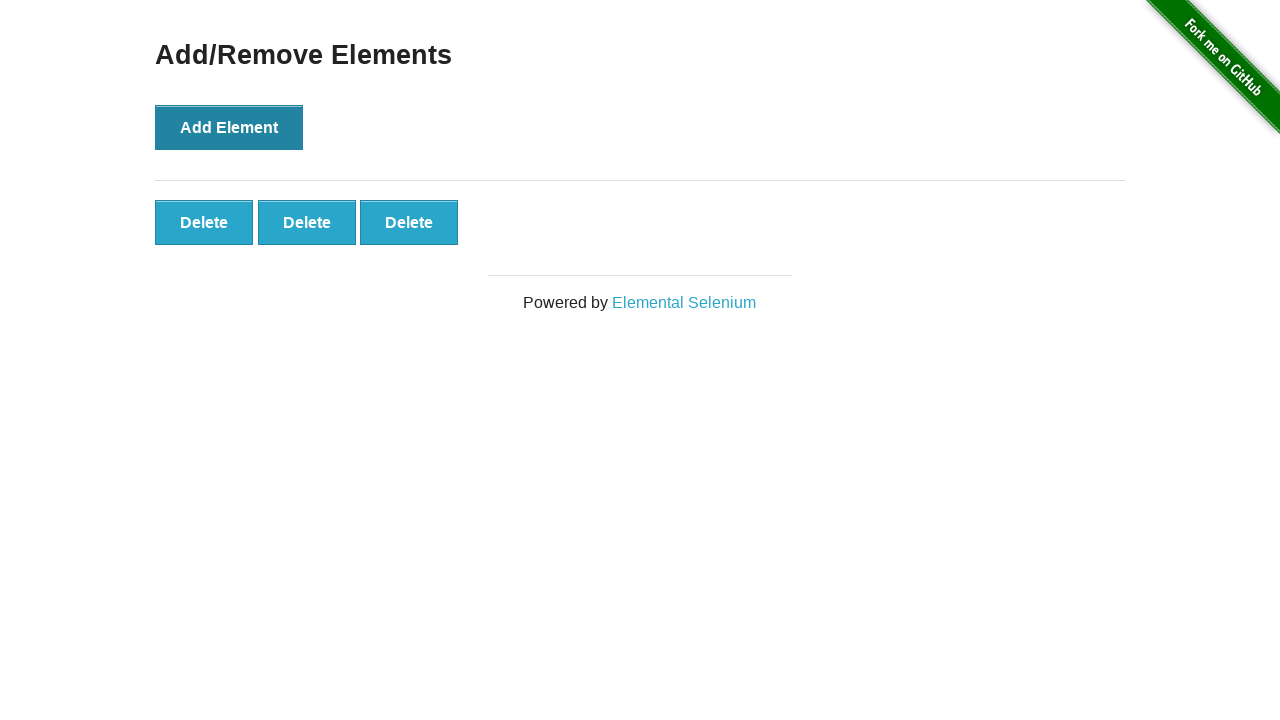

Clicked add button (iteration 4) at (229, 127) on button[onclick='addElement()']
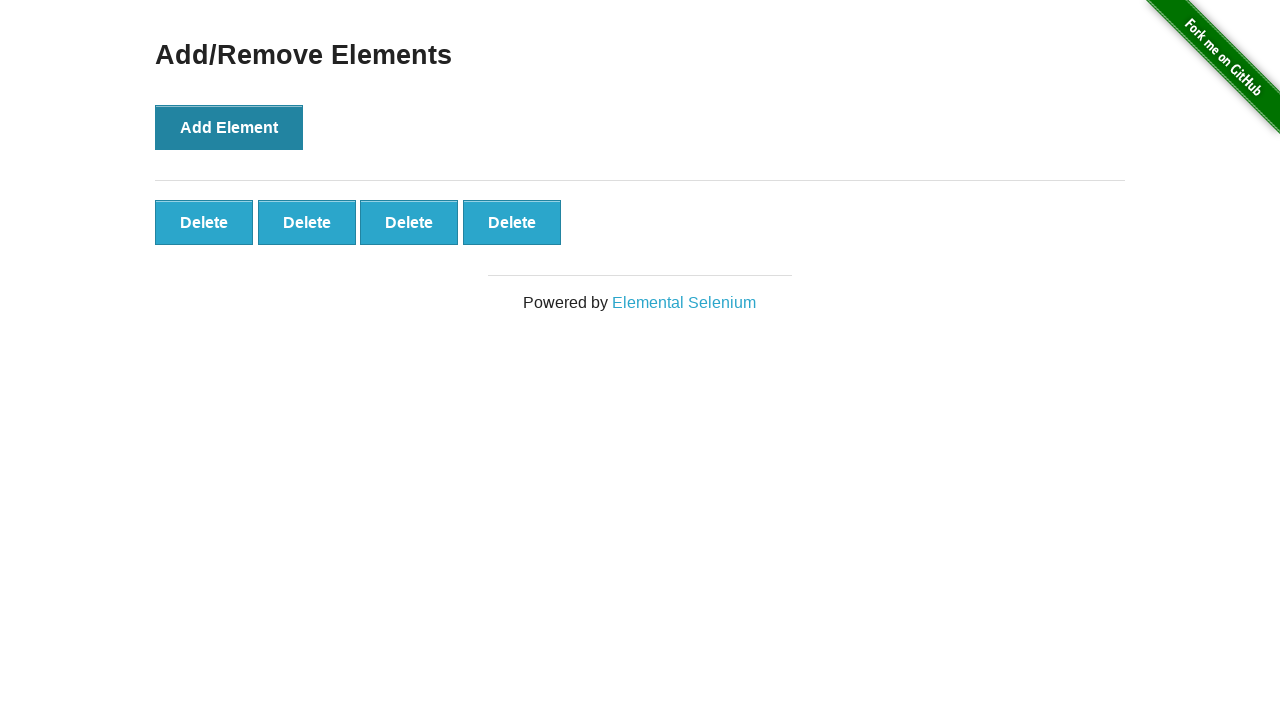

Clicked add button (iteration 5) at (229, 127) on button[onclick='addElement()']
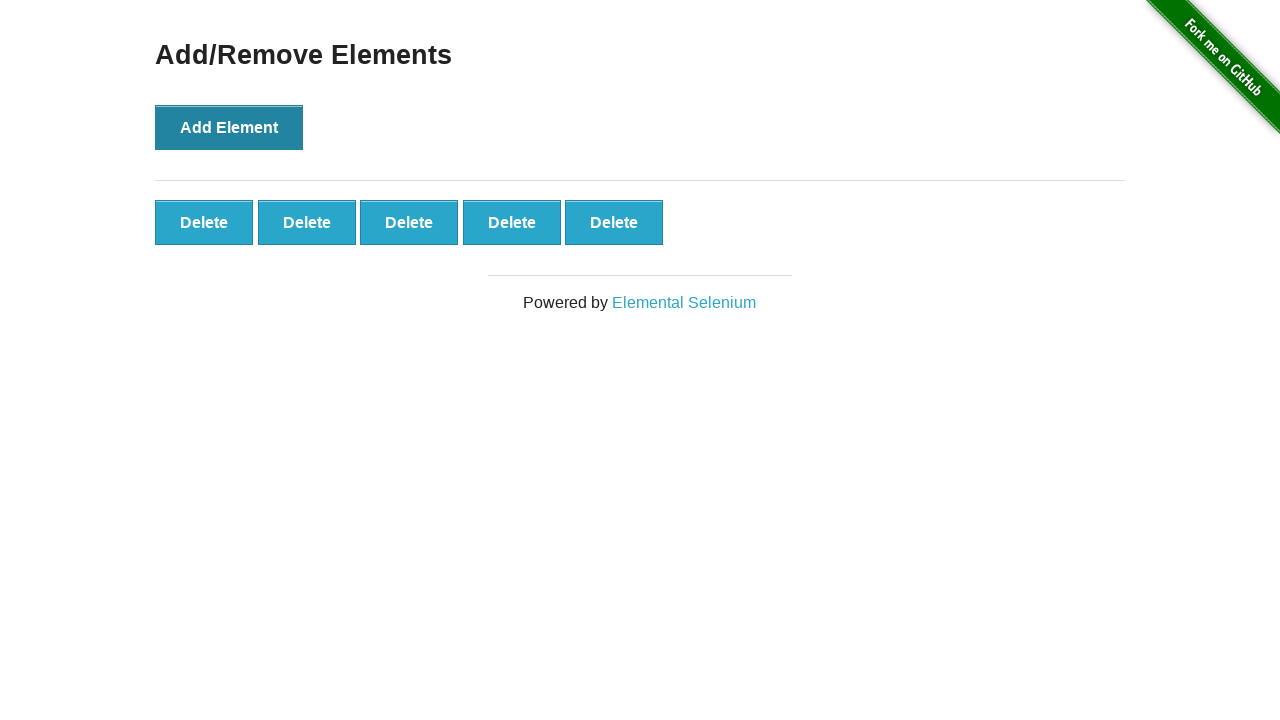

Clicked add button (iteration 6) at (229, 127) on button[onclick='addElement()']
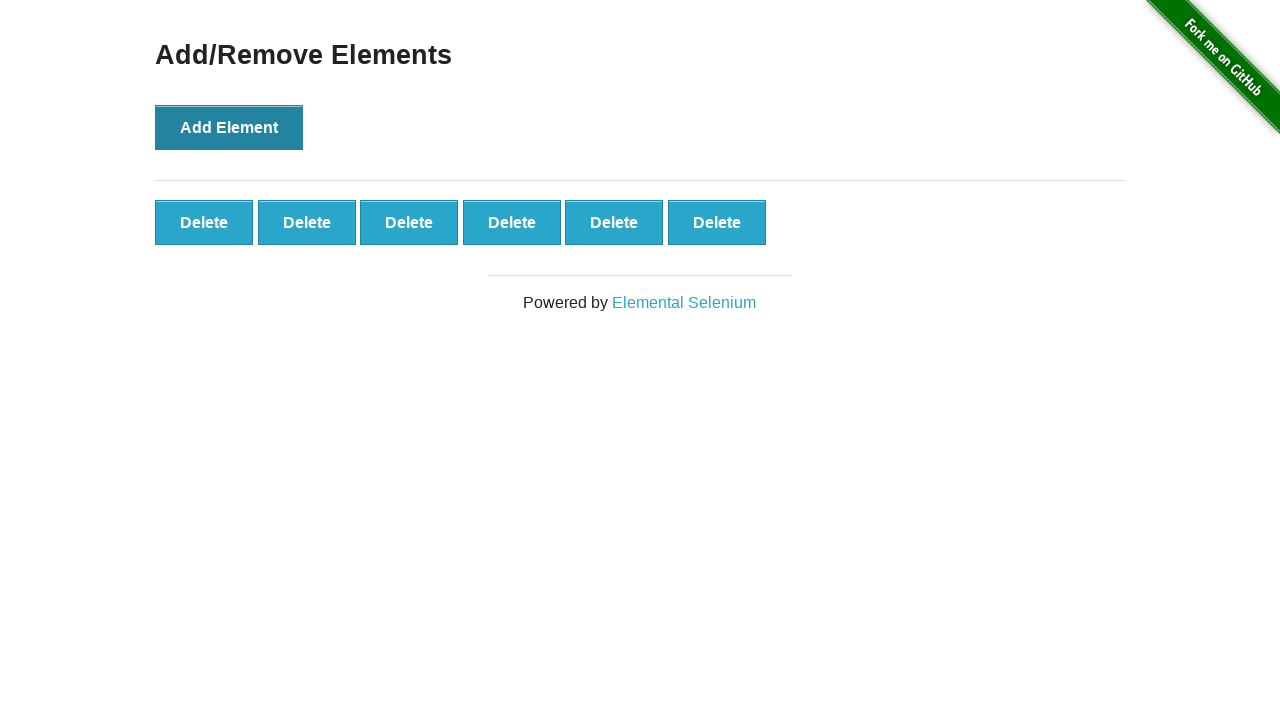

Clicked add button (iteration 7) at (229, 127) on button[onclick='addElement()']
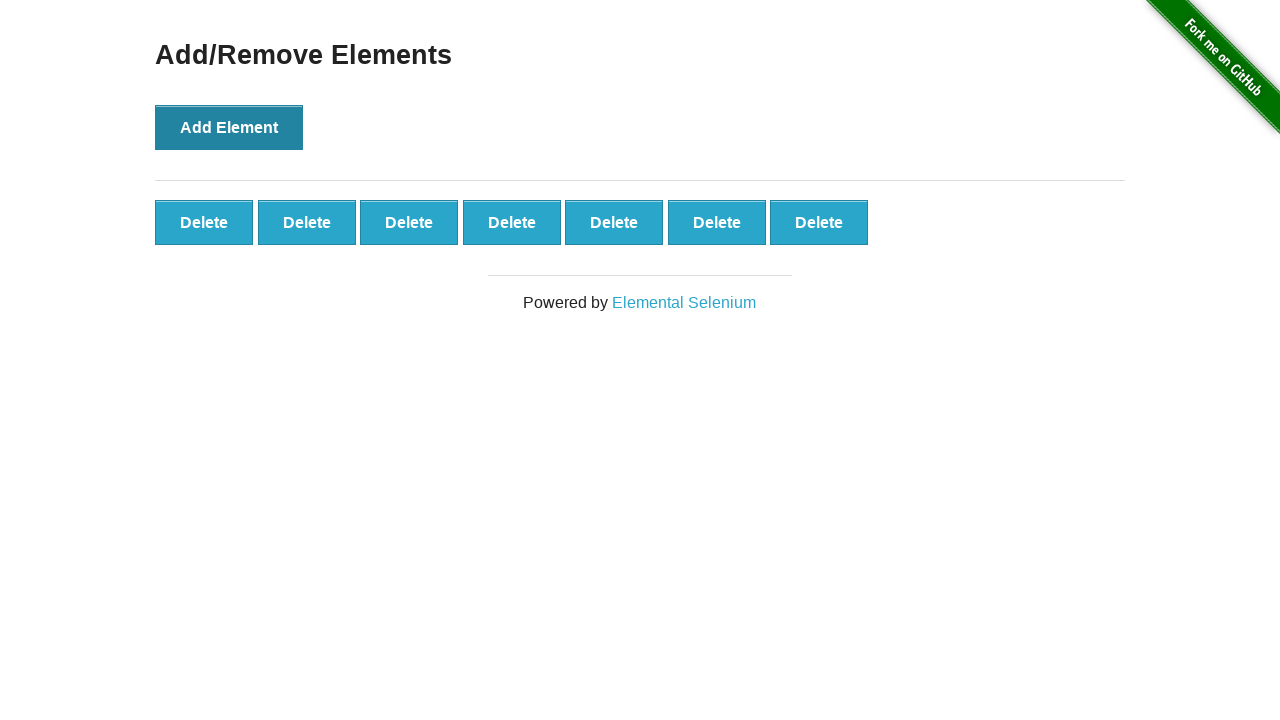

Clicked add button (iteration 8) at (229, 127) on button[onclick='addElement()']
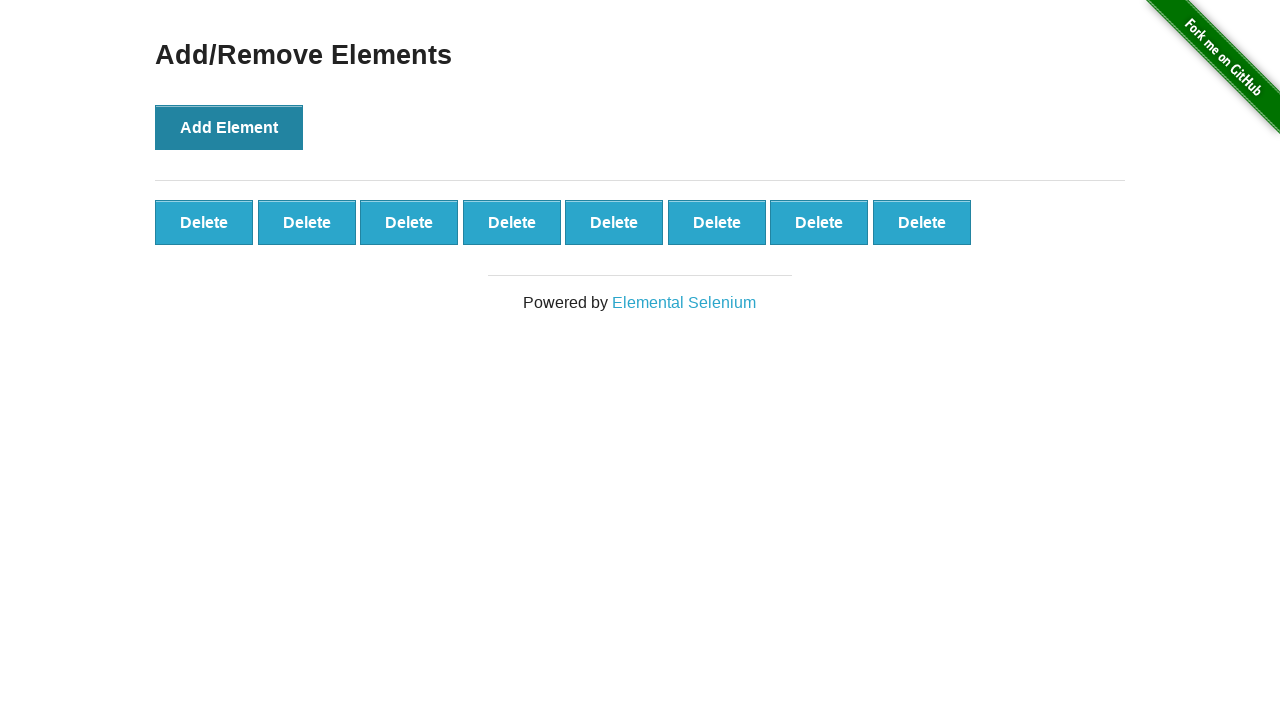

Clicked add button (iteration 9) at (229, 127) on button[onclick='addElement()']
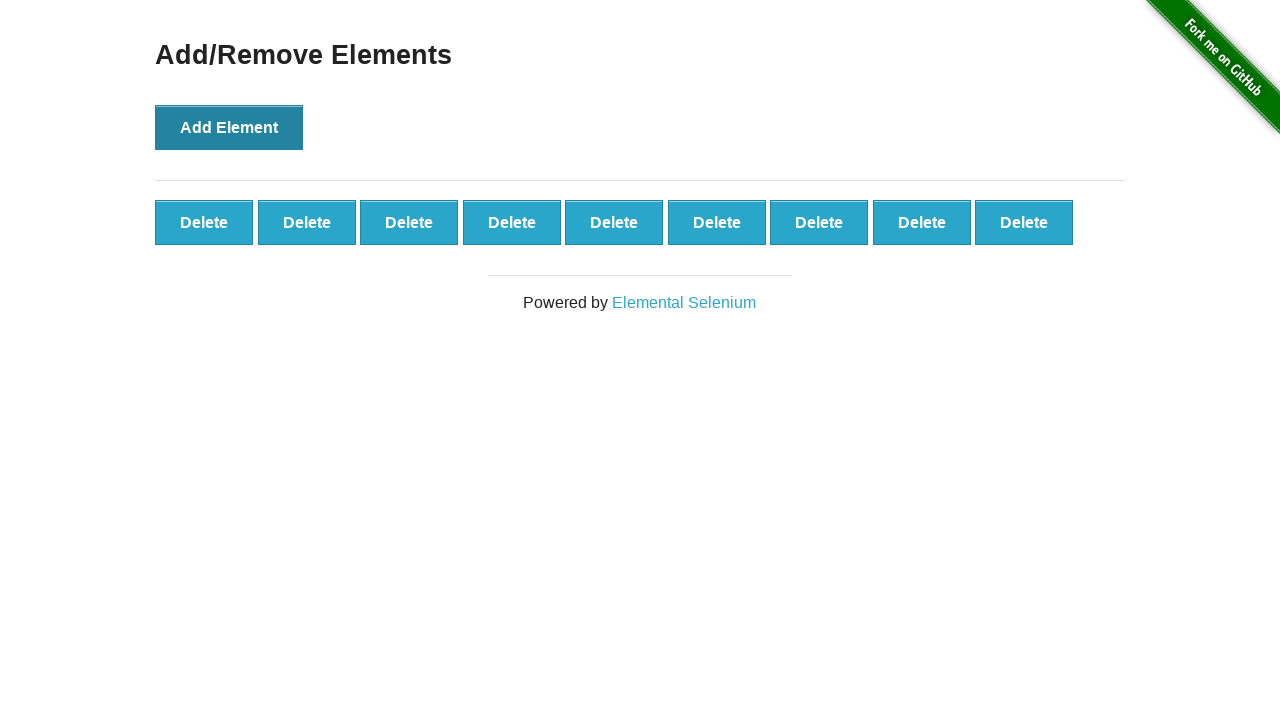

Clicked add button (iteration 10) at (229, 127) on button[onclick='addElement()']
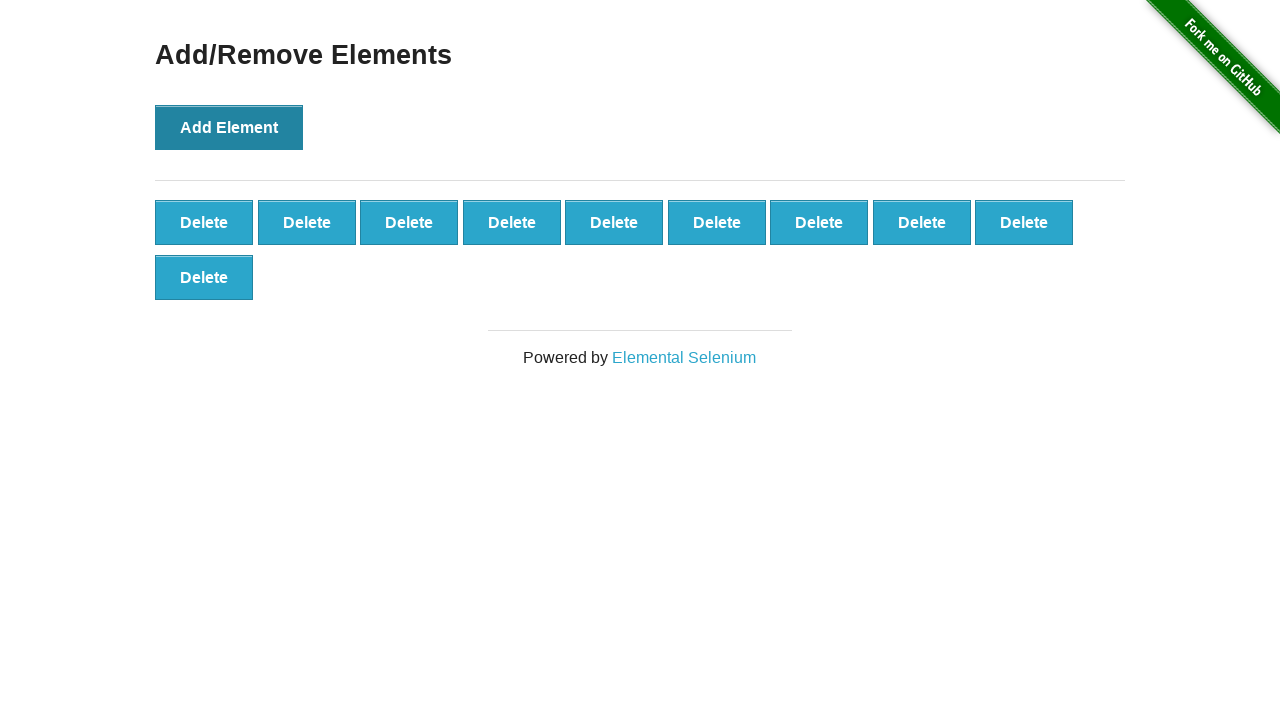

All added elements are present on the page
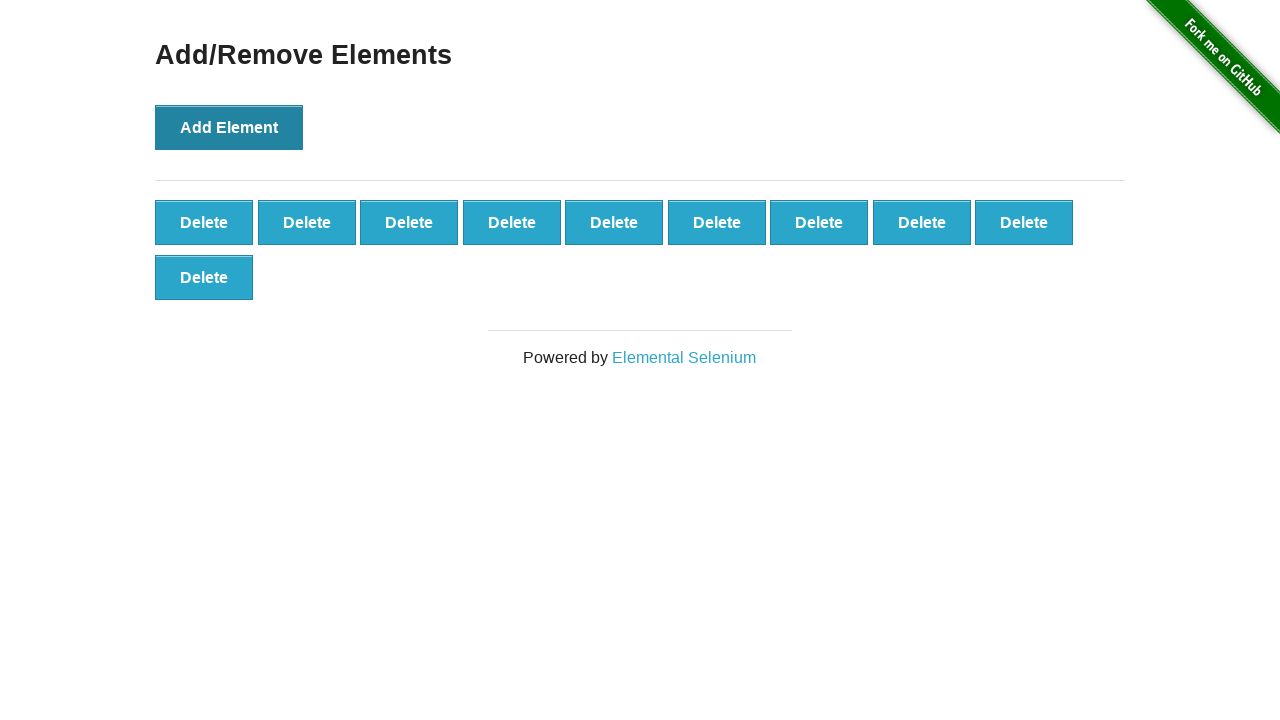

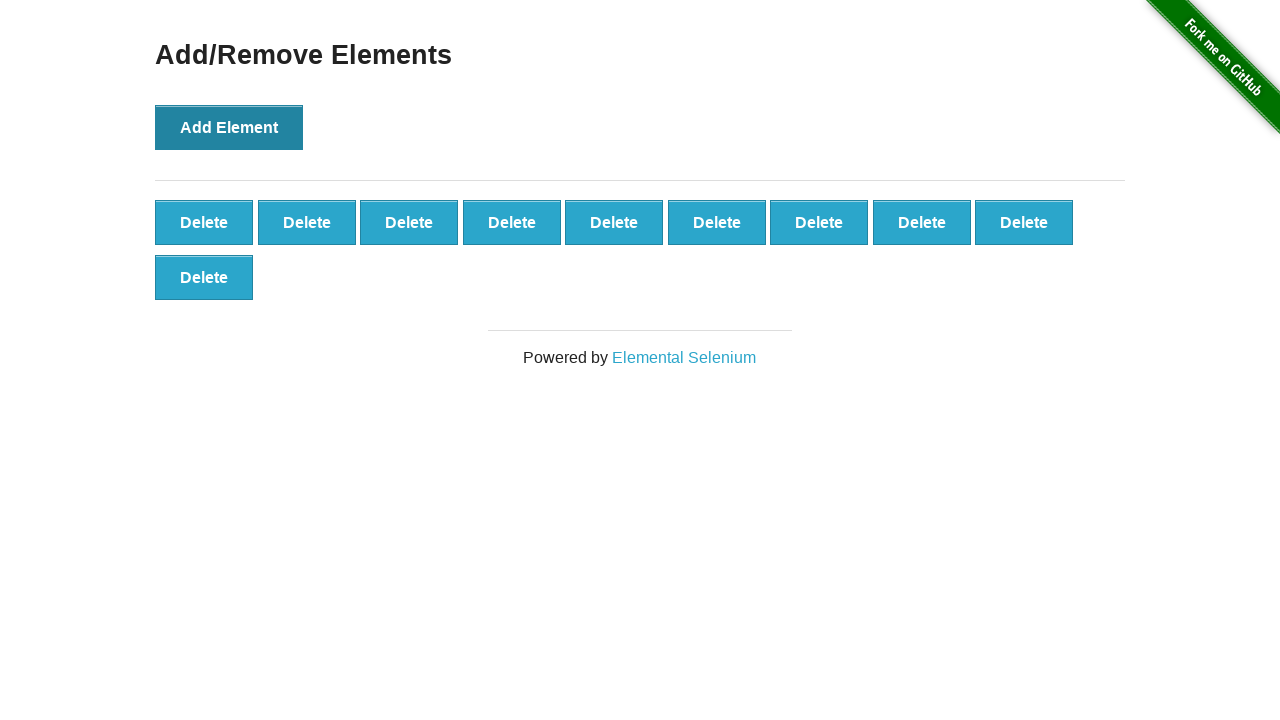